Tests iframe handling by locating an iframe element on the automation practice page and scrolling it into view

Starting URL: https://rahulshettyacademy.com/AutomationPractice/

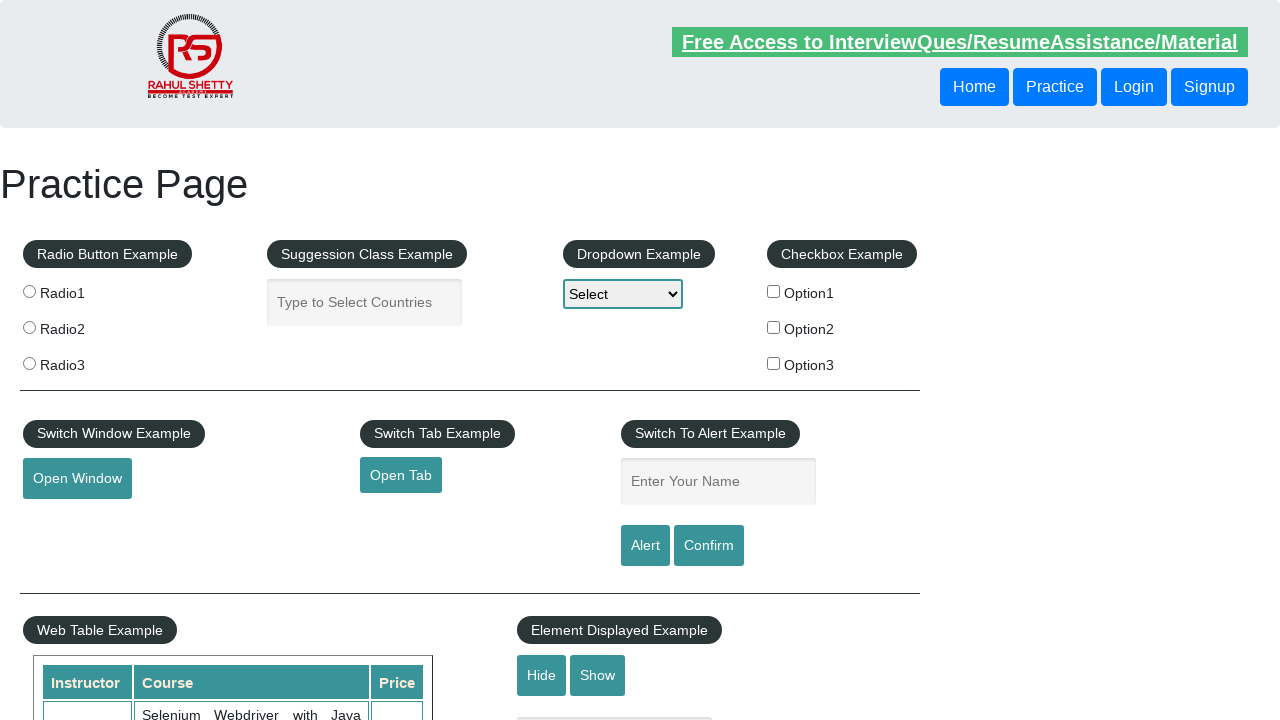

Located iframe element with id 'courses-iframe'
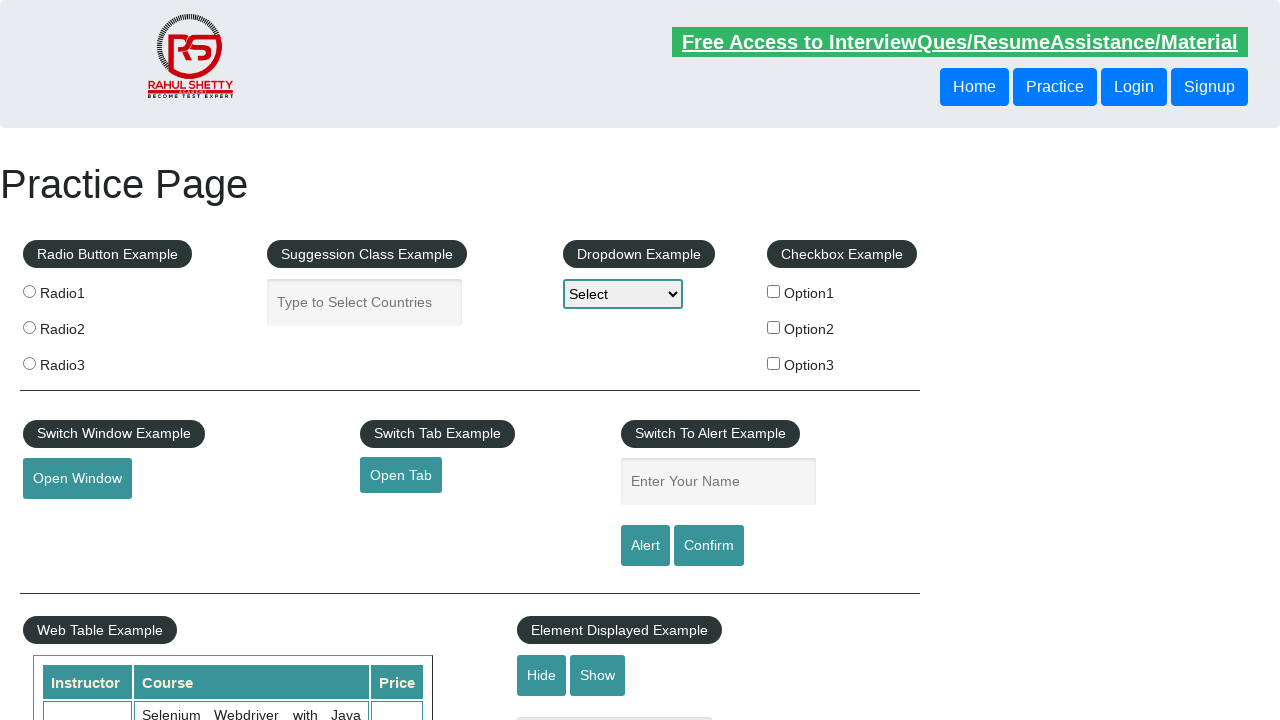

Scrolled iframe into view
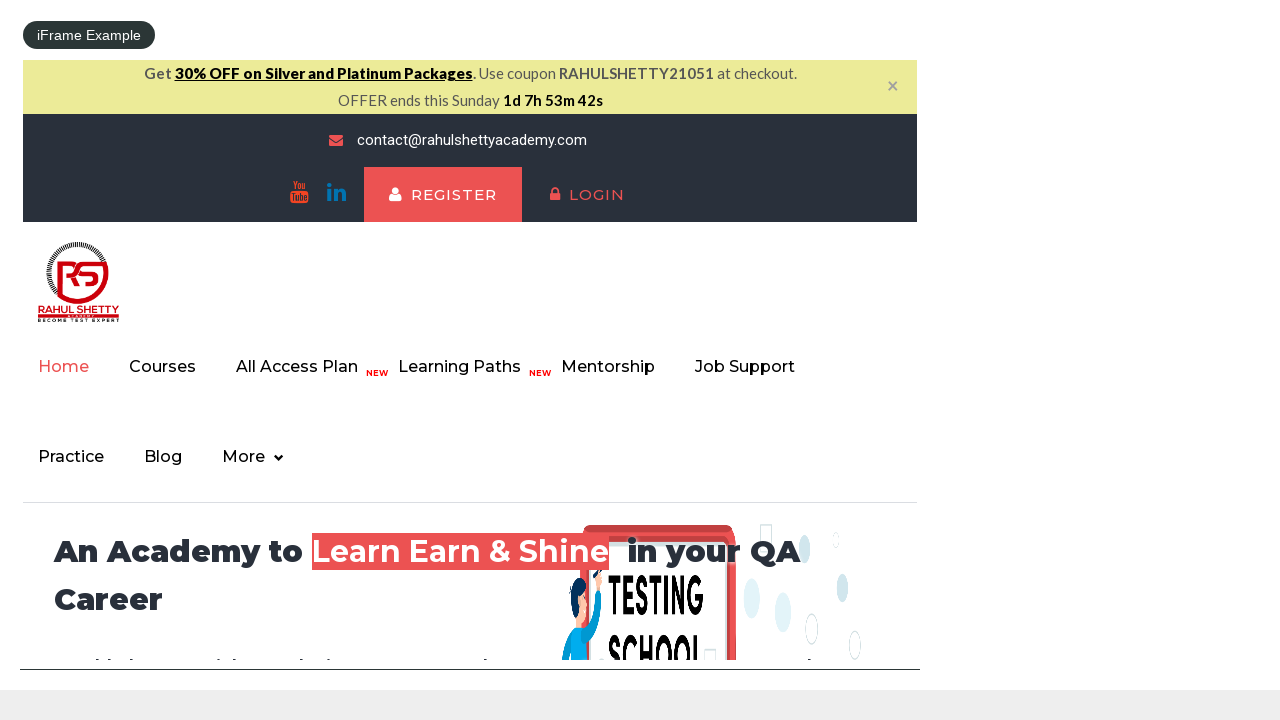

Accessed frame content from iframe element
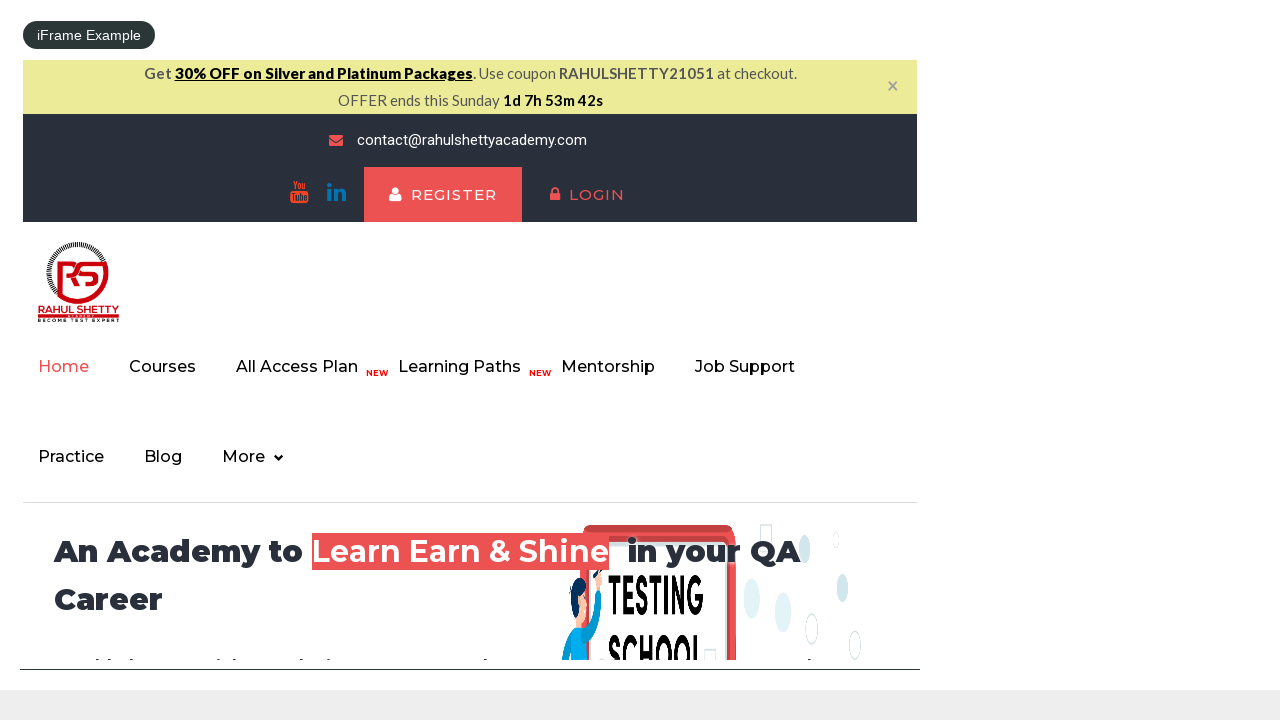

Waited for frame body content to be available
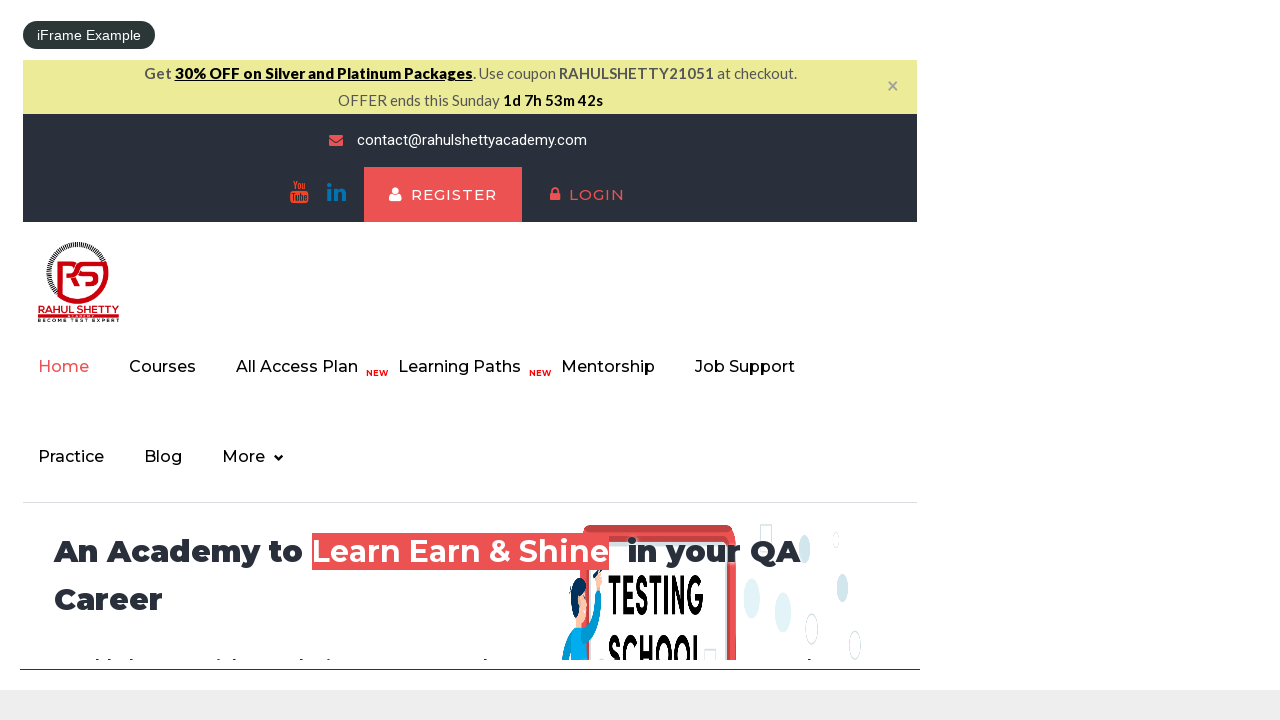

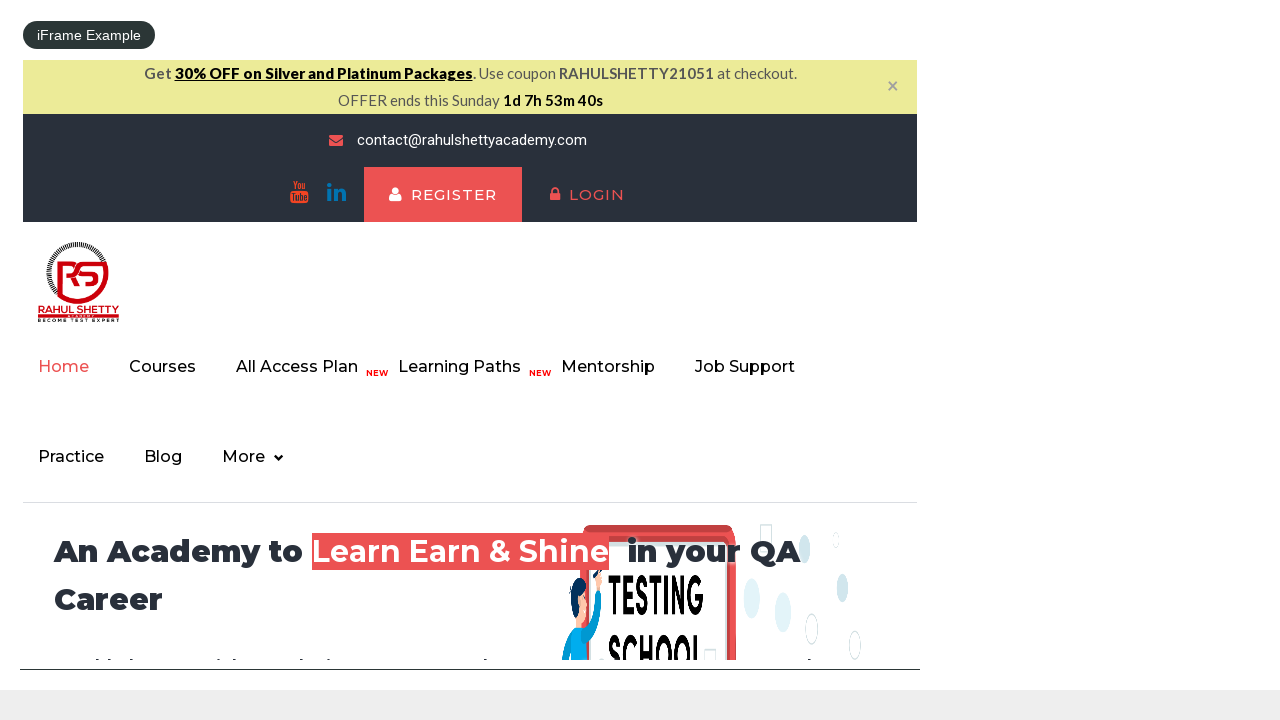